Tests setting content directly to iframe levels by navigating into nested iframes, verifying visibility of elements, and switching between parent and default content

Starting URL: https://seleniumbase.io/w3schools/iframes.html

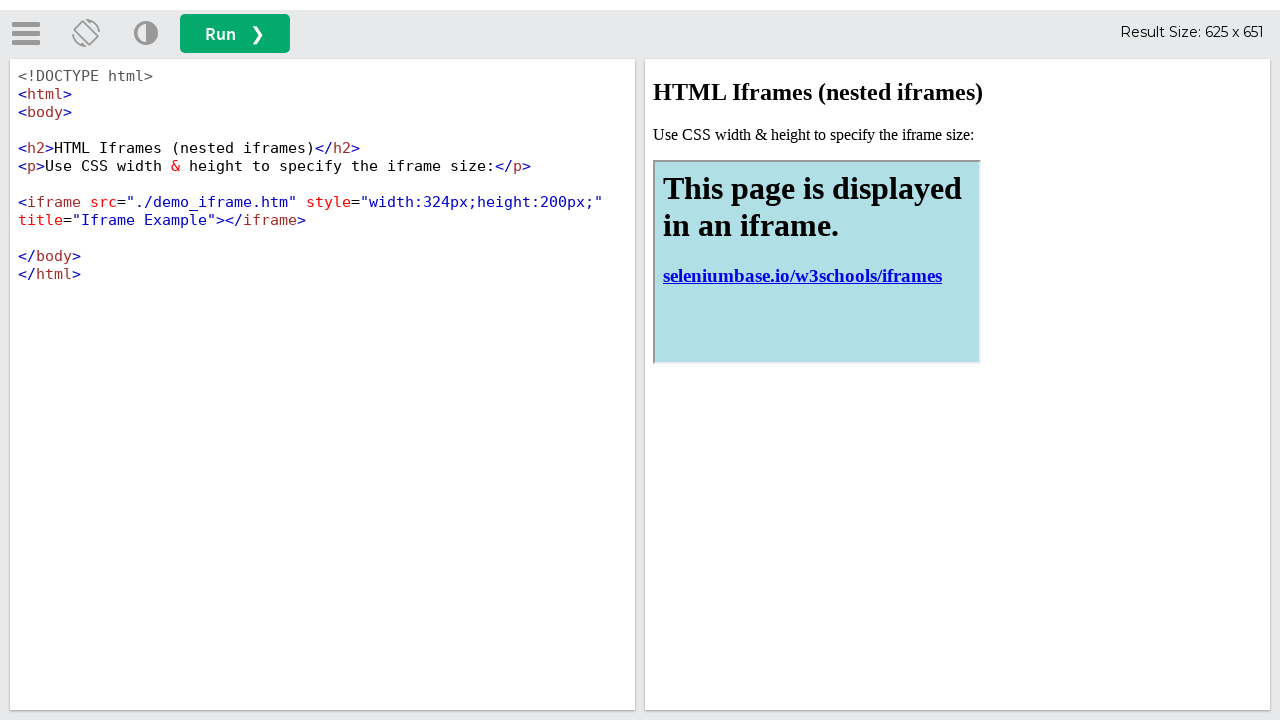

Clicked the run button at (235, 34) on button#runbtn
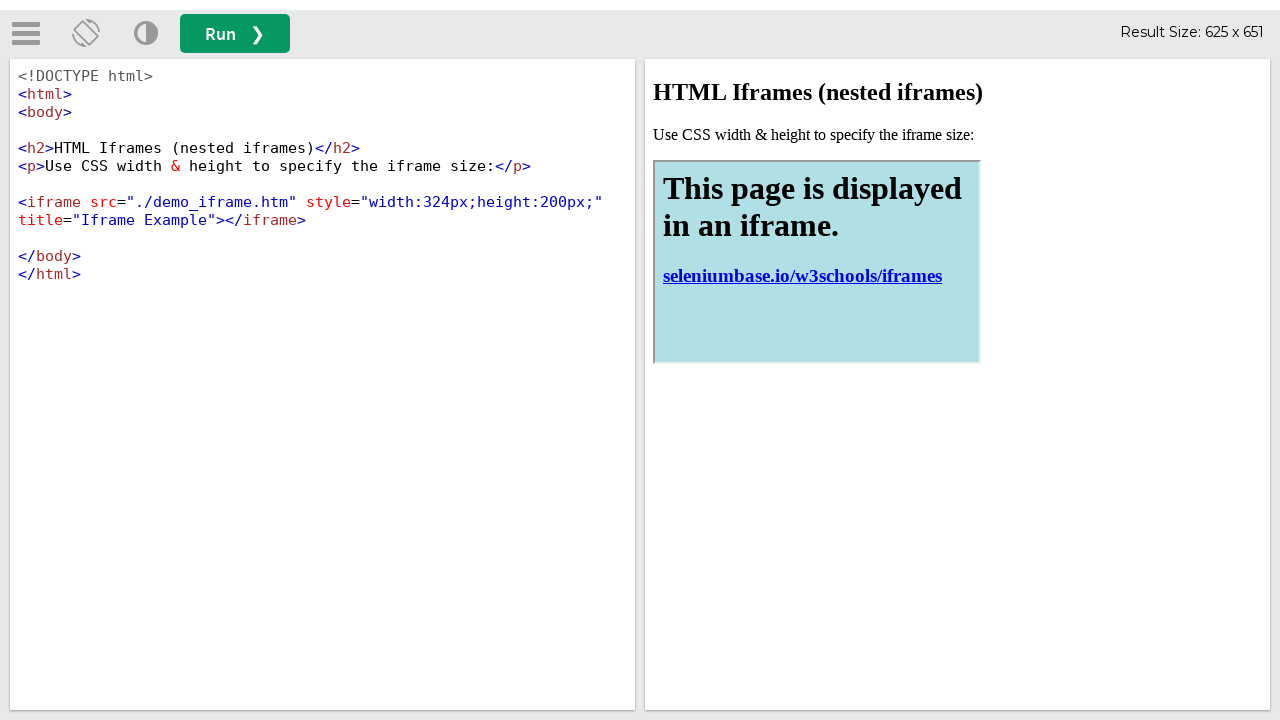

Located the iframeResult frame
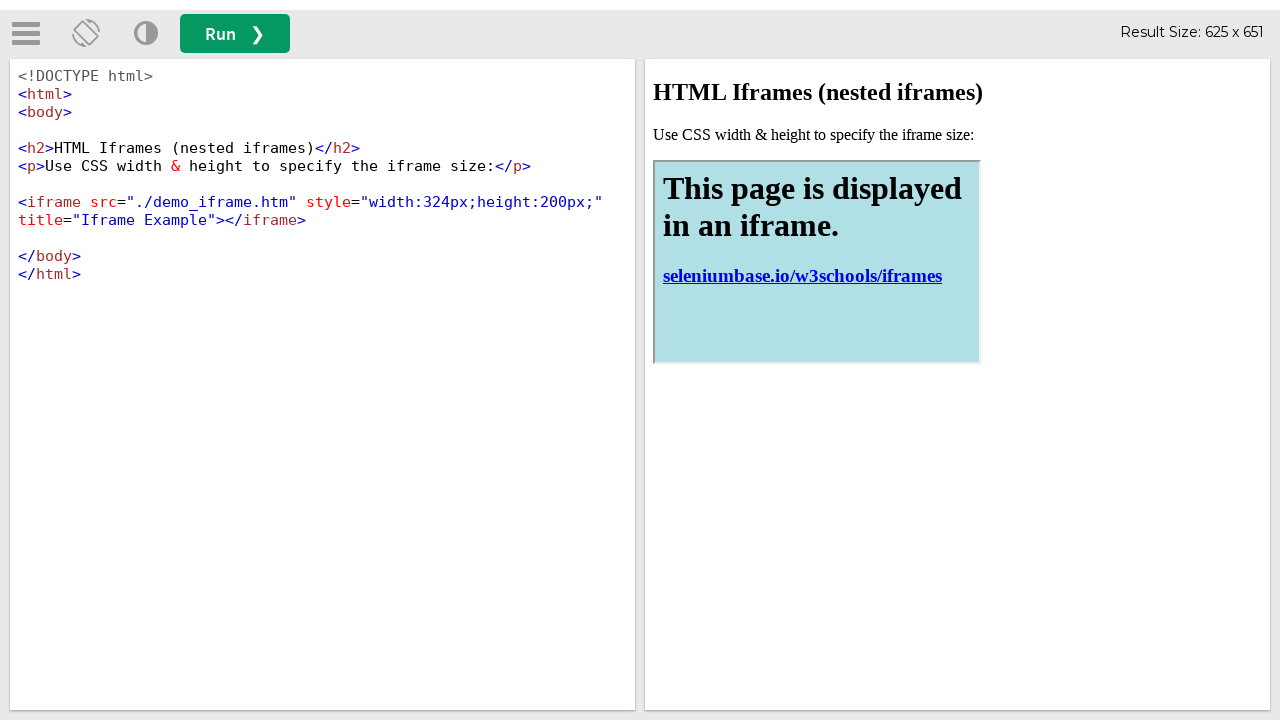

Waited for nested iframe with title 'Iframe Example' to be visible
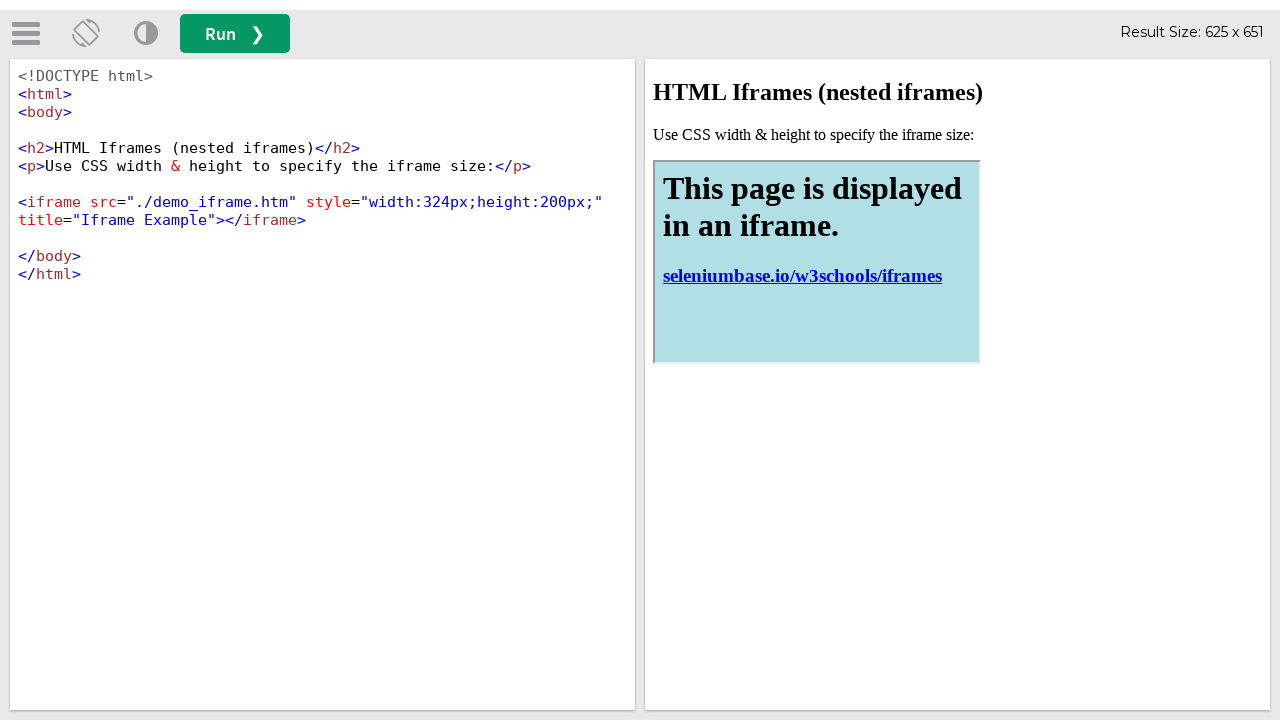

Located the nested iframe within iframeResult
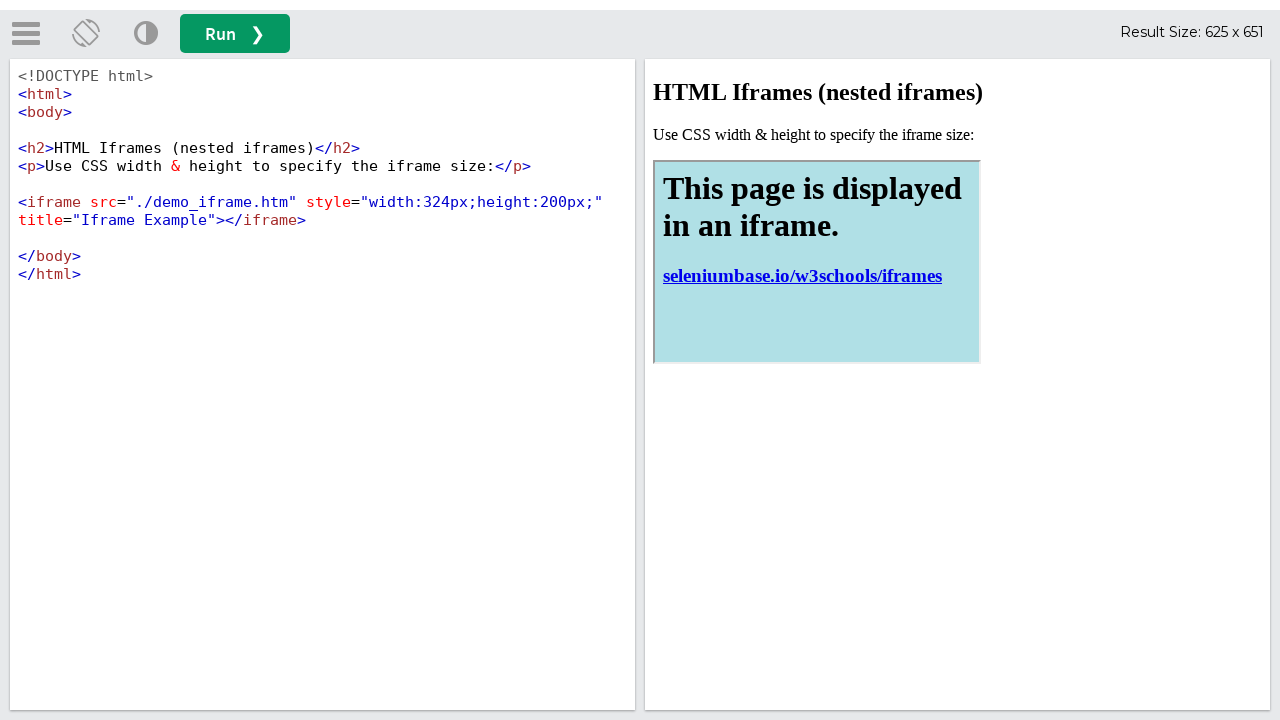

Waited for body element in nested iframe to be visible
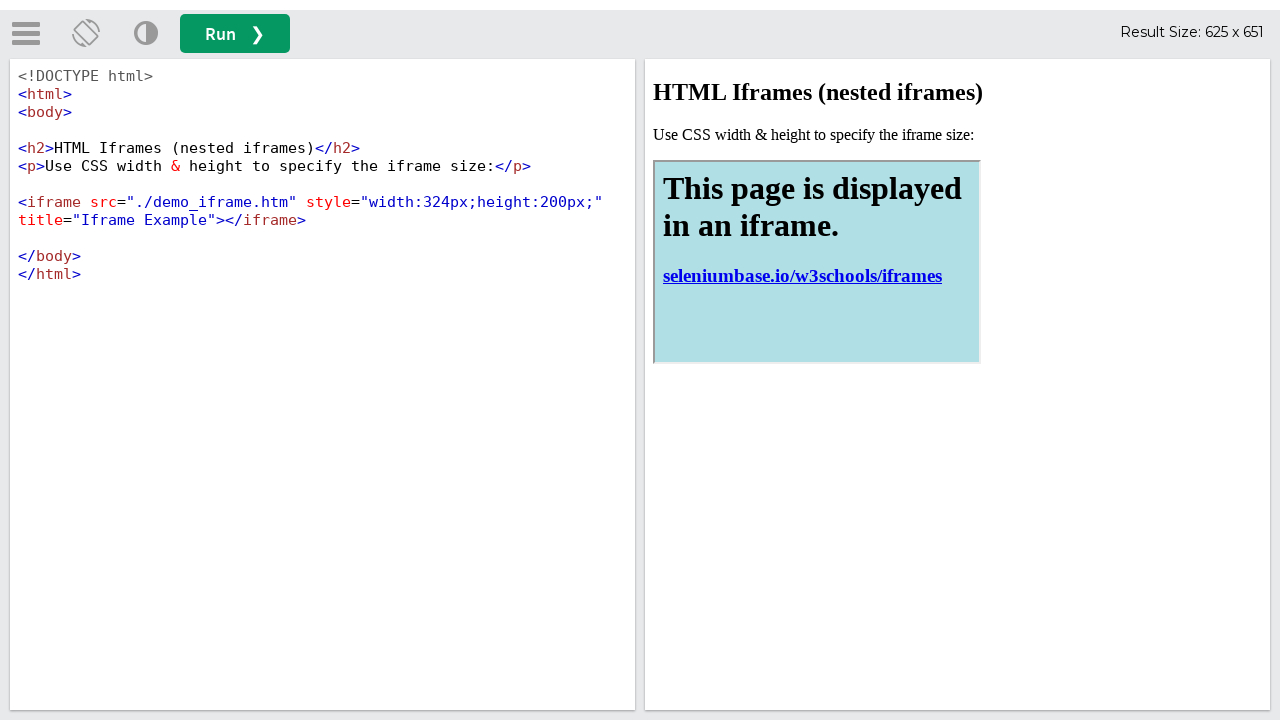

Switched back to parent iframe and verified nested iframe element is still visible
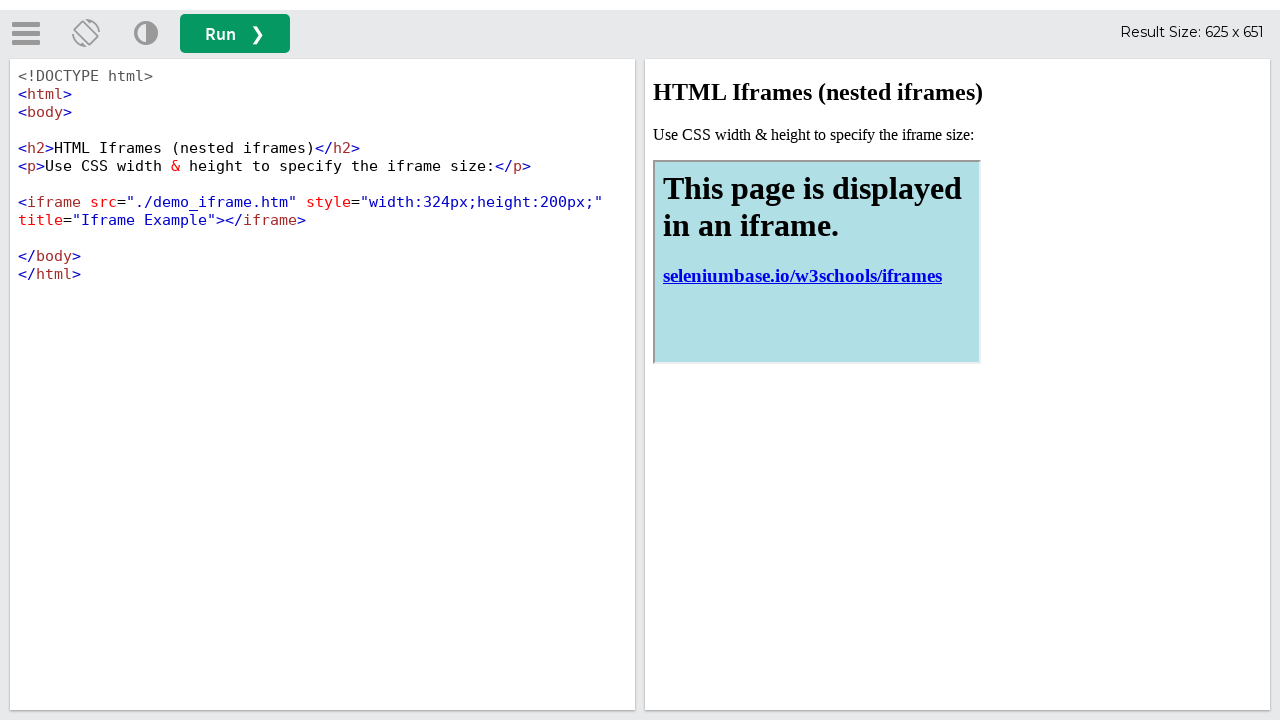

Clicked the run button from default content at (235, 34) on button#runbtn
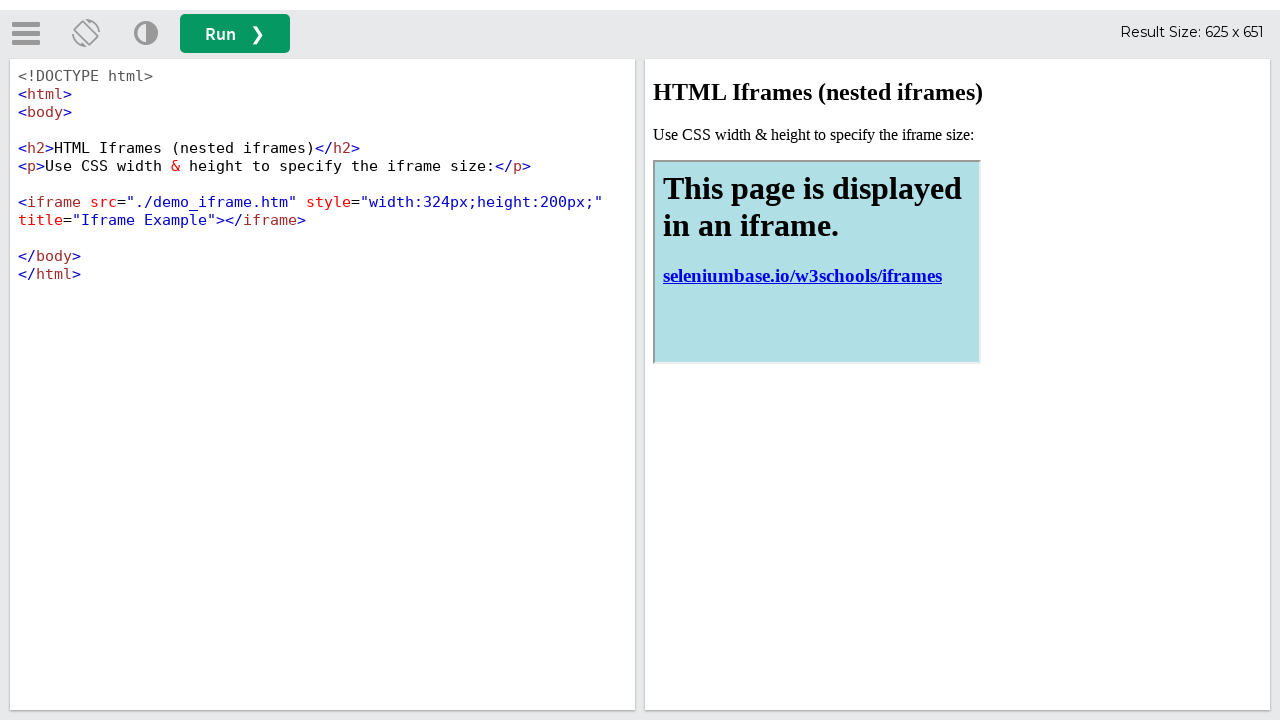

Verified iframeResult element is present on main page
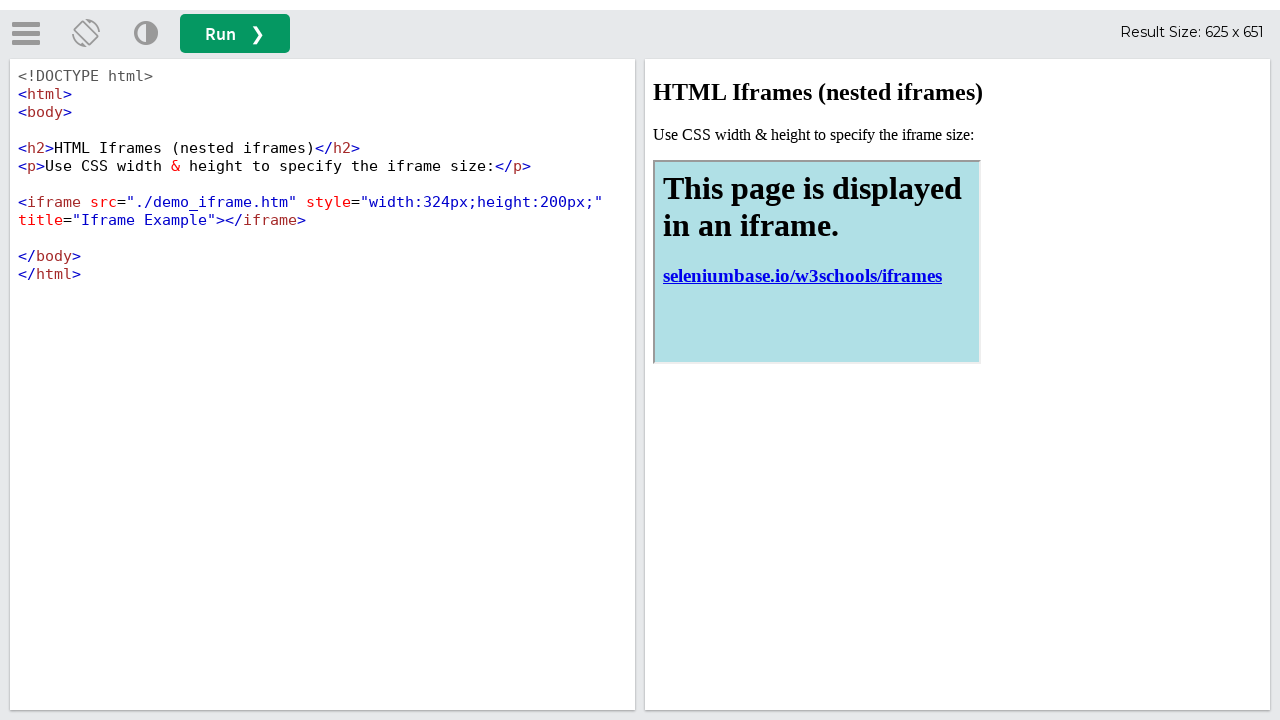

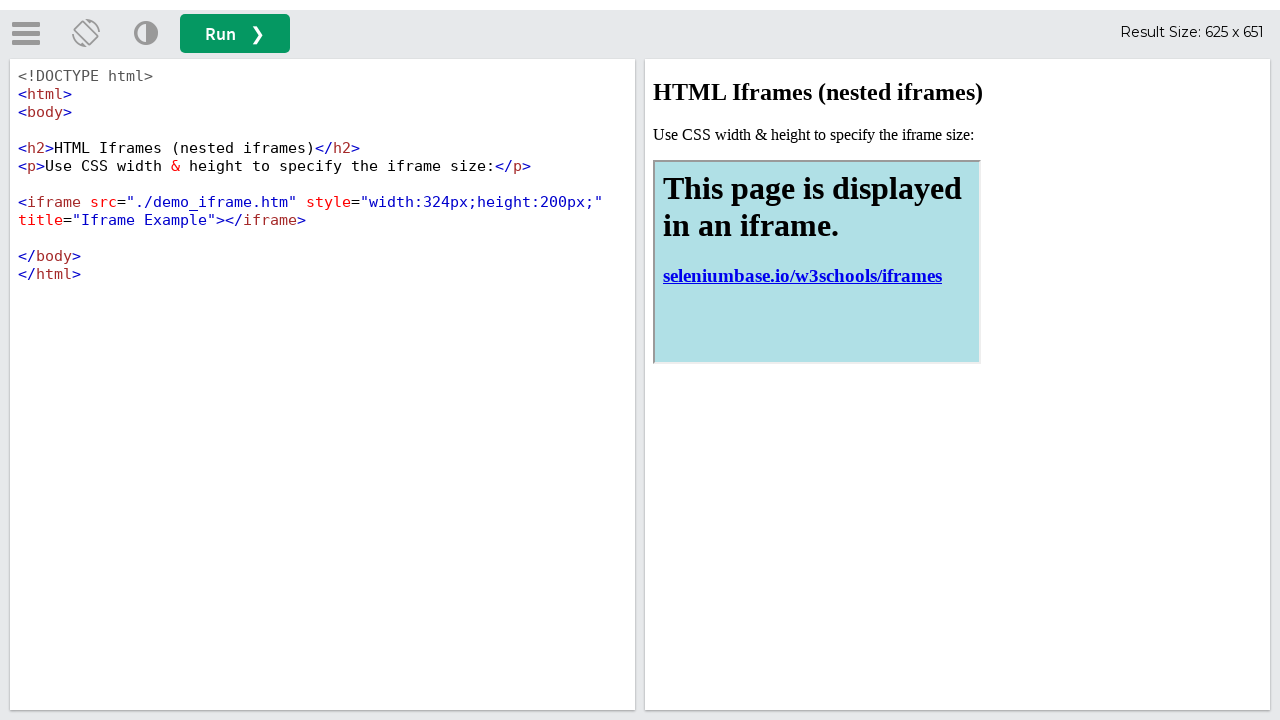